Tests the domain availability search functionality on registro.br by entering multiple domain names into the search field and submitting searches to check their availability status.

Starting URL: https://registro.br/

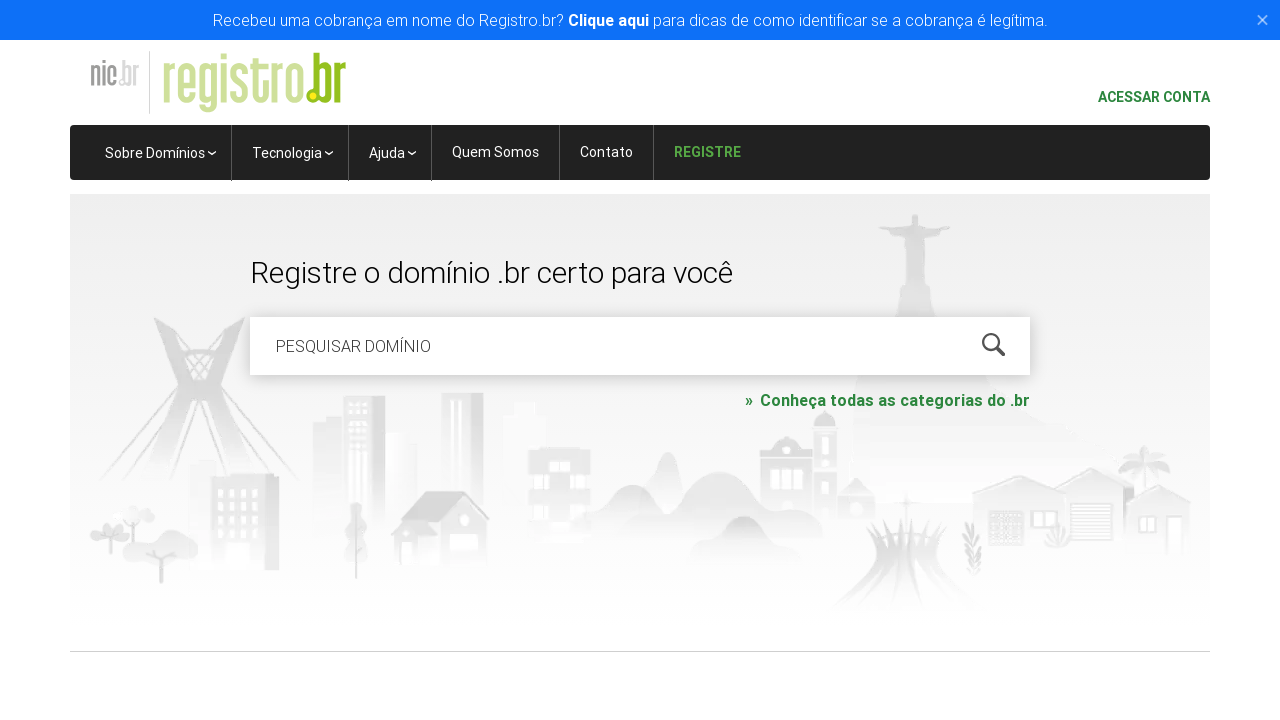

Cleared the domain search field on #is-avail-field
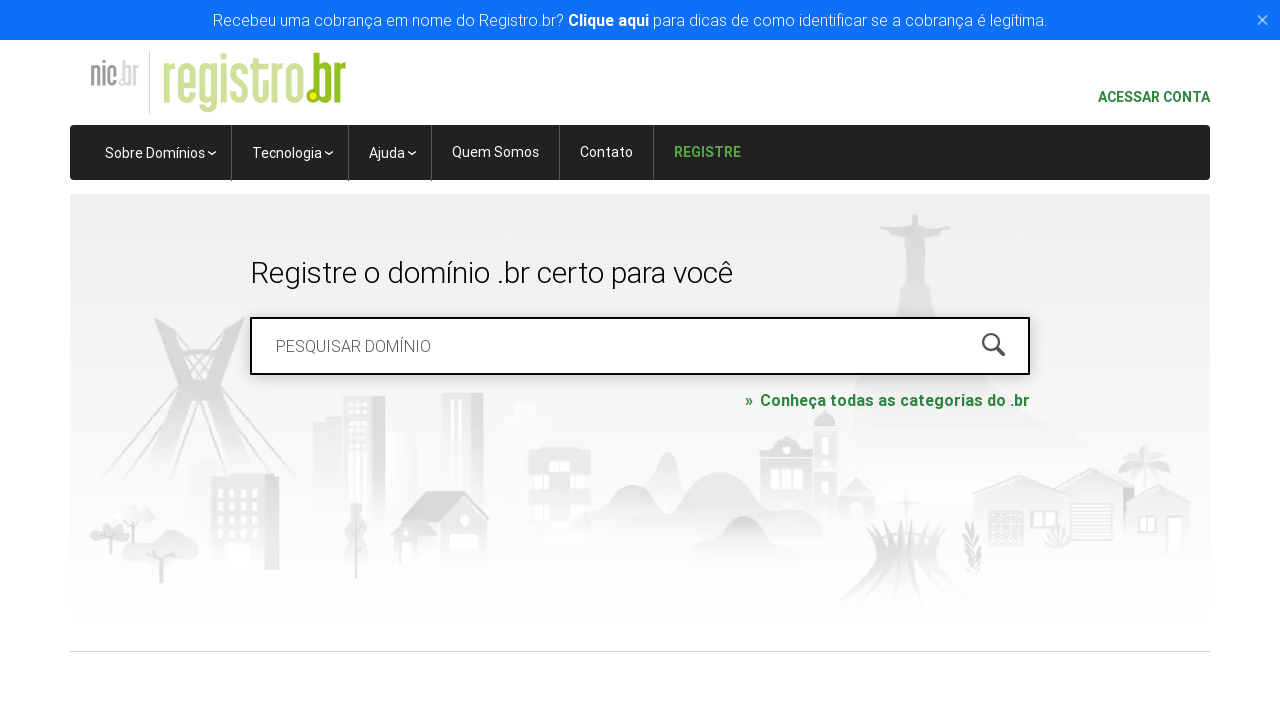

Filled search field with domain 'roboscompython.com.br' on #is-avail-field
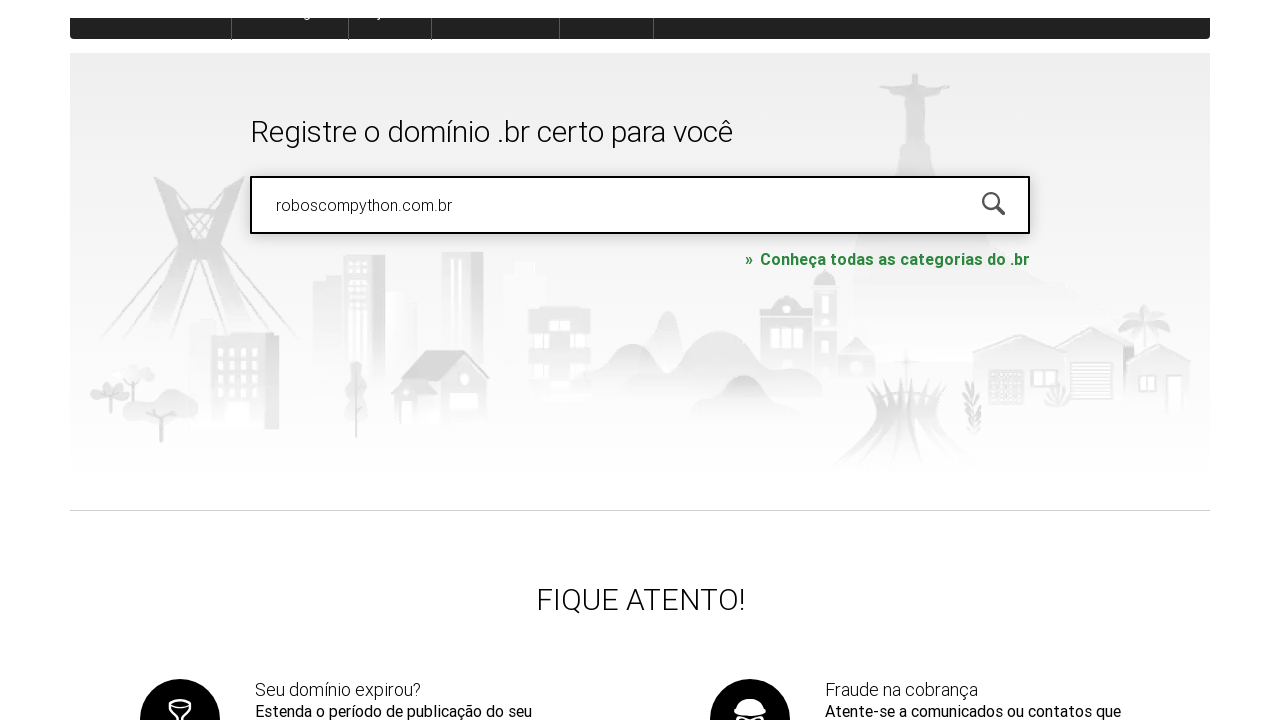

Pressed Enter to search for domain 'roboscompython.com.br' on #is-avail-field
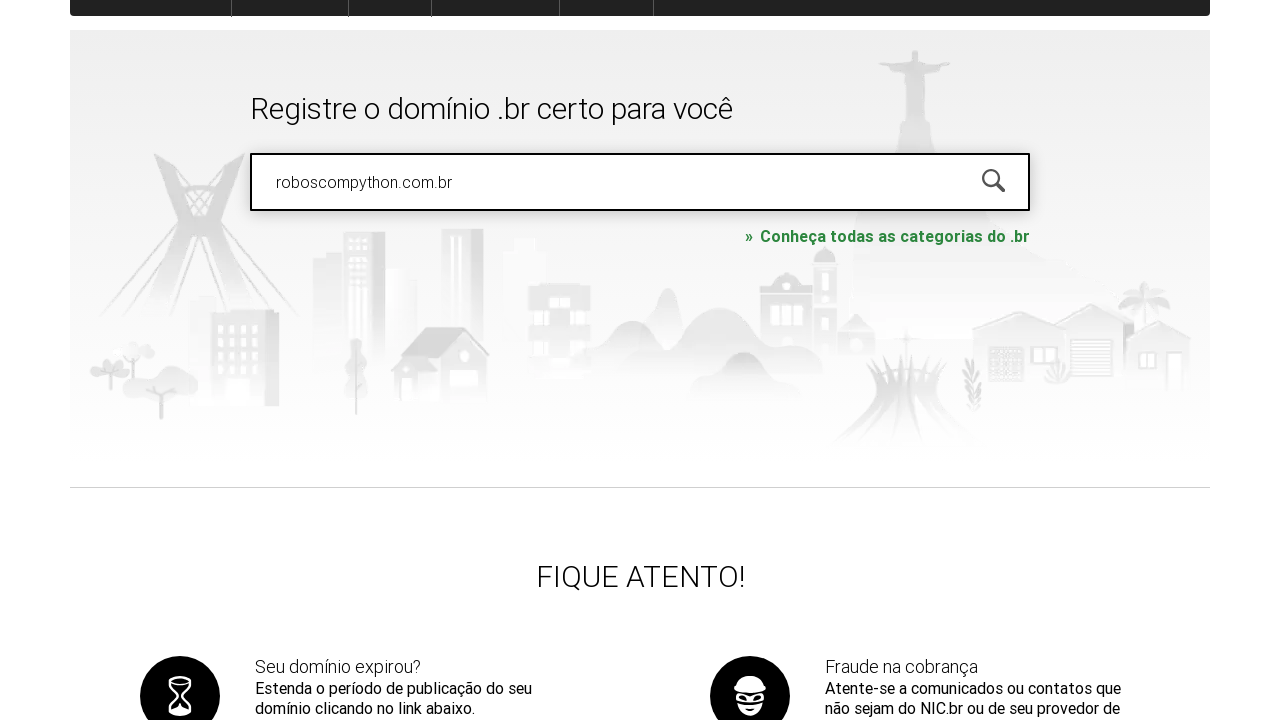

Domain availability result loaded for 'roboscompython.com.br'
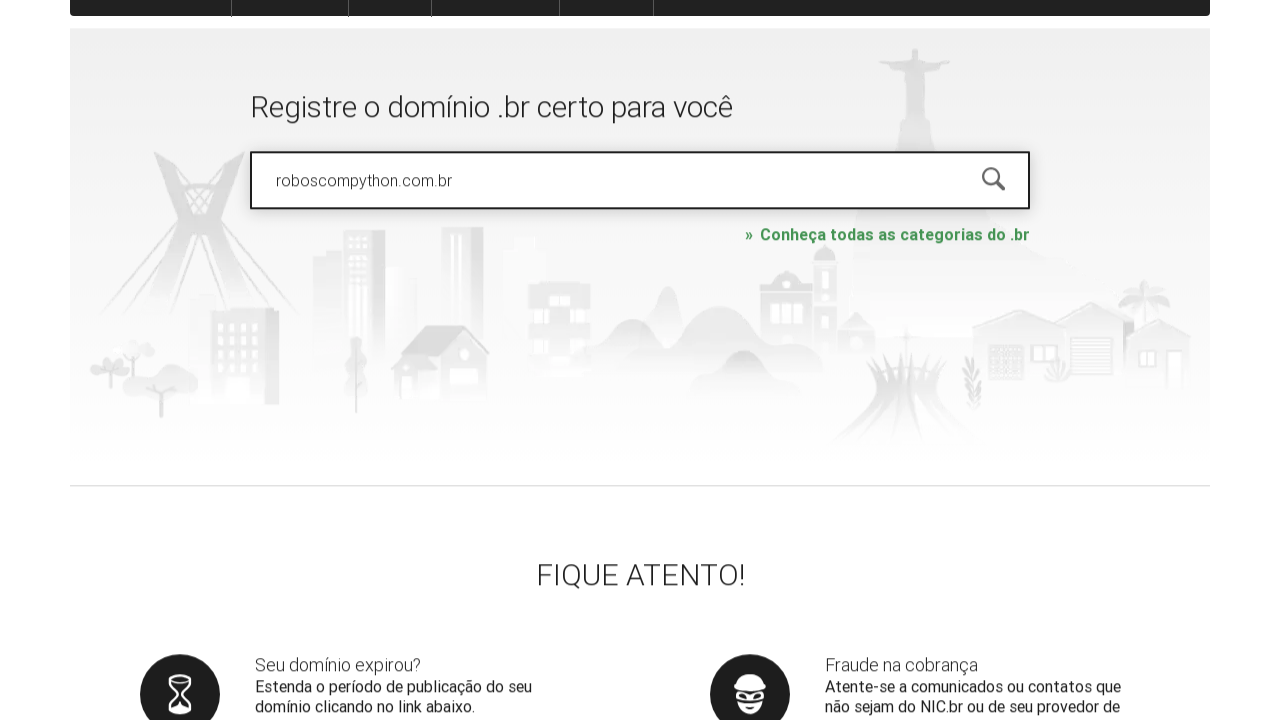

Cleared the domain search field on #is-avail-field
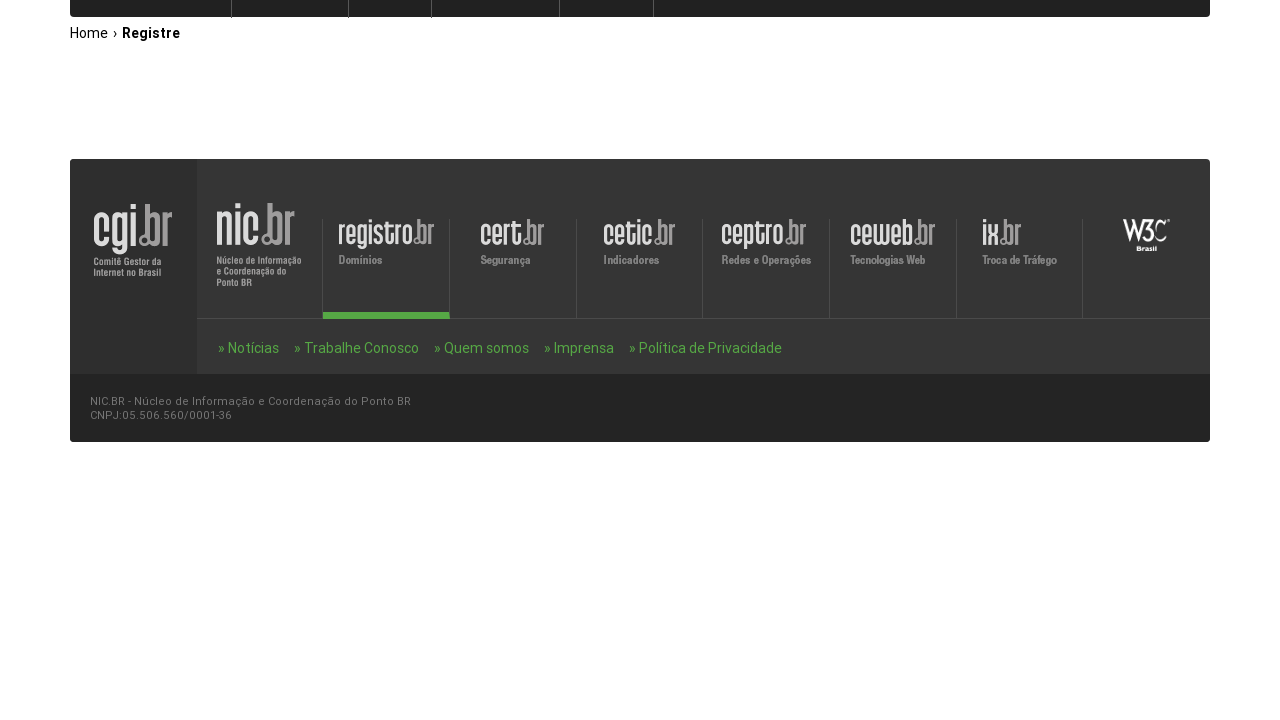

Filled search field with domain 'hotmart.com.br' on #is-avail-field
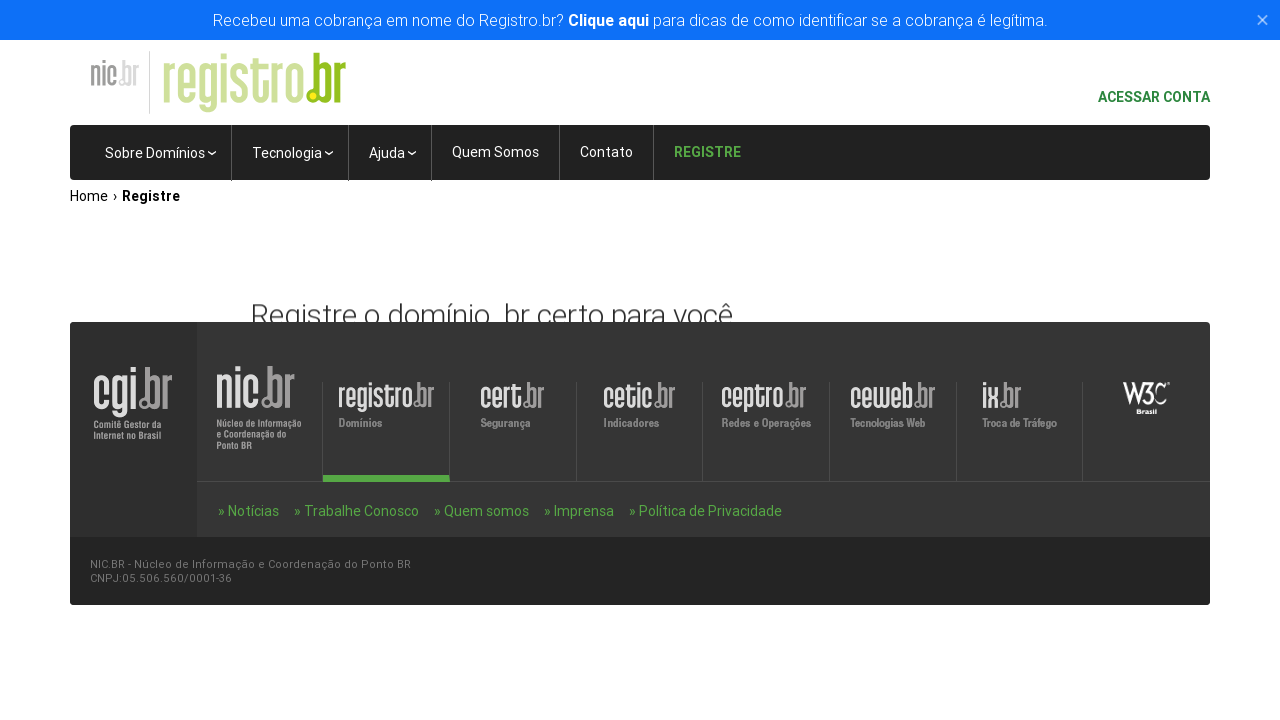

Pressed Enter to search for domain 'hotmart.com.br' on #is-avail-field
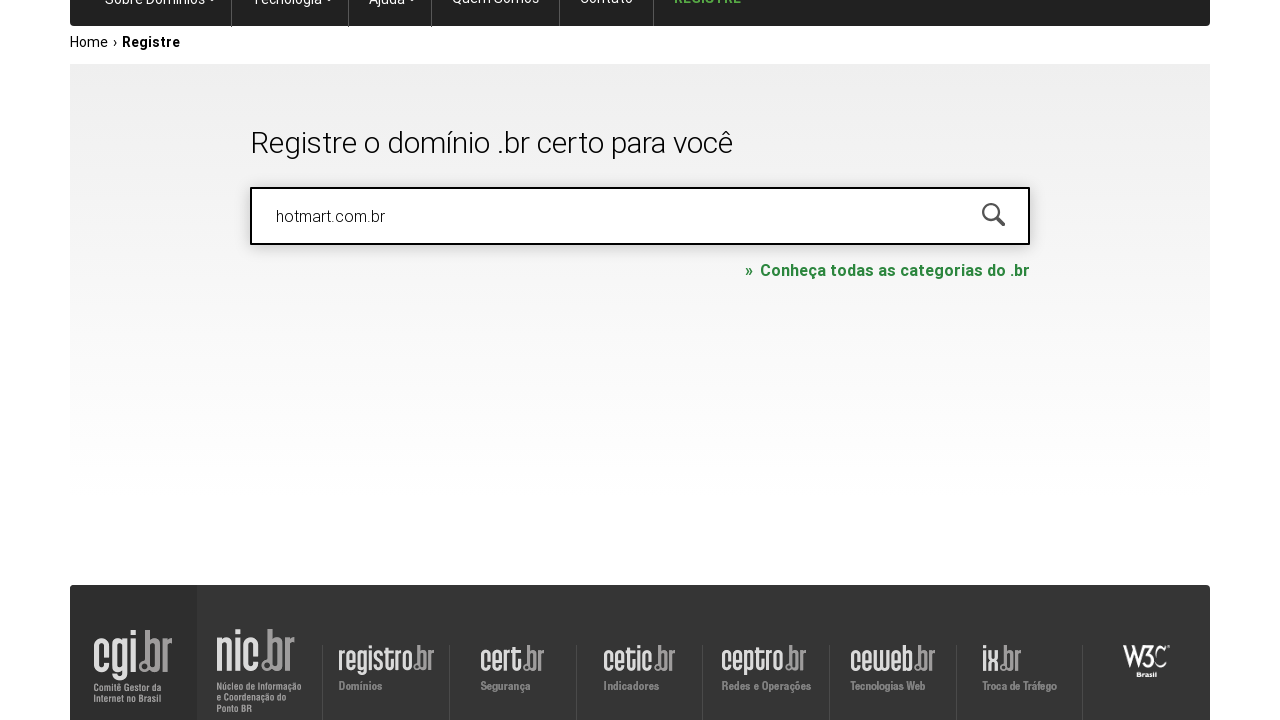

Domain availability result loaded for 'hotmart.com.br'
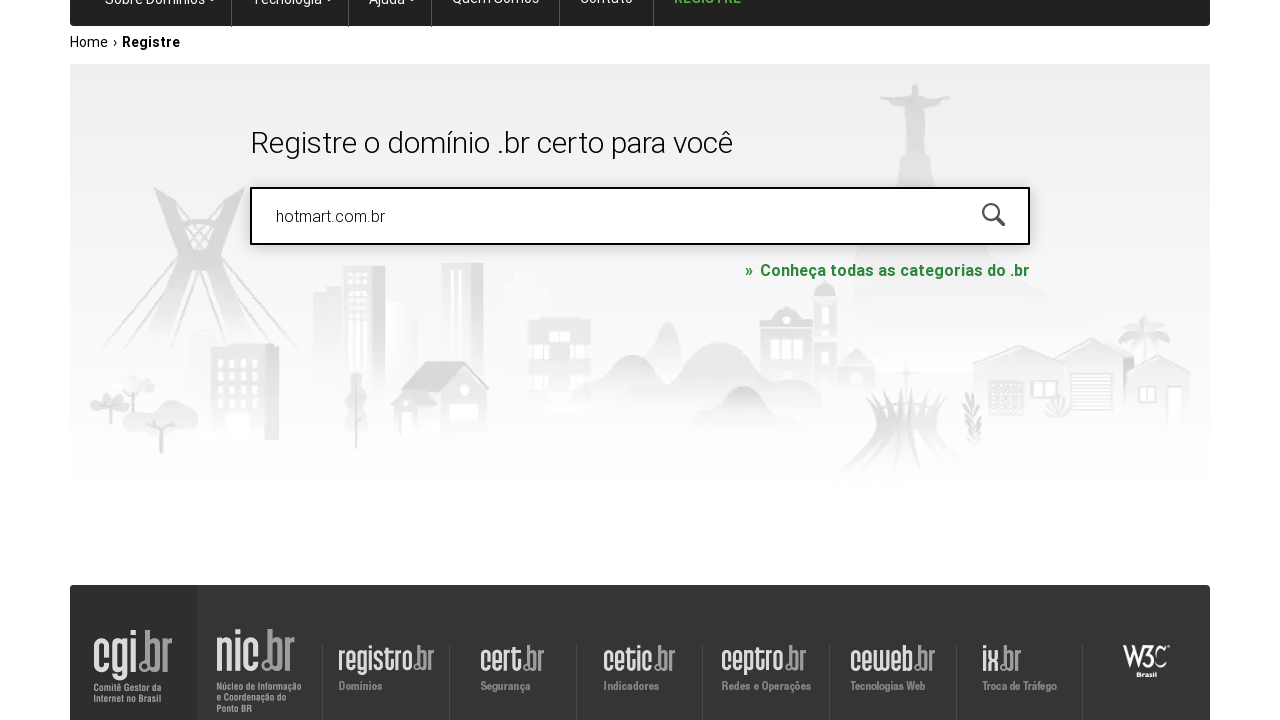

Cleared the domain search field on #is-avail-field
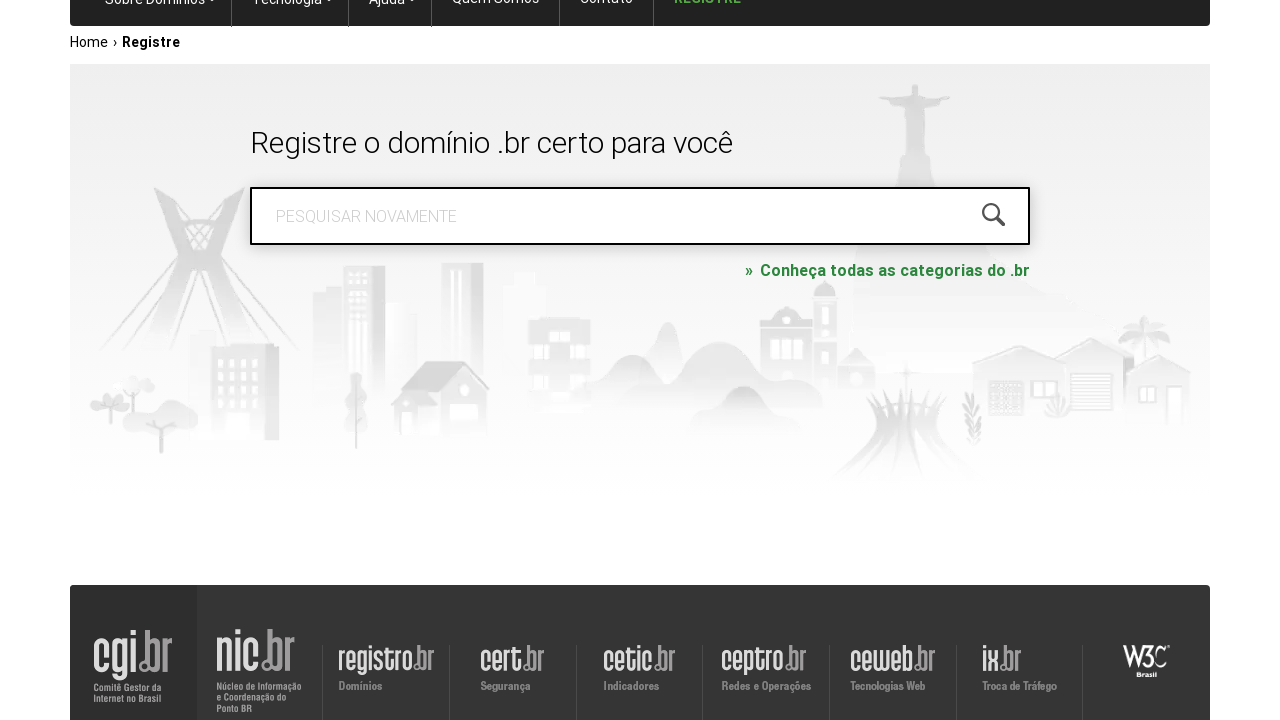

Filled search field with domain 'uol.com.br' on #is-avail-field
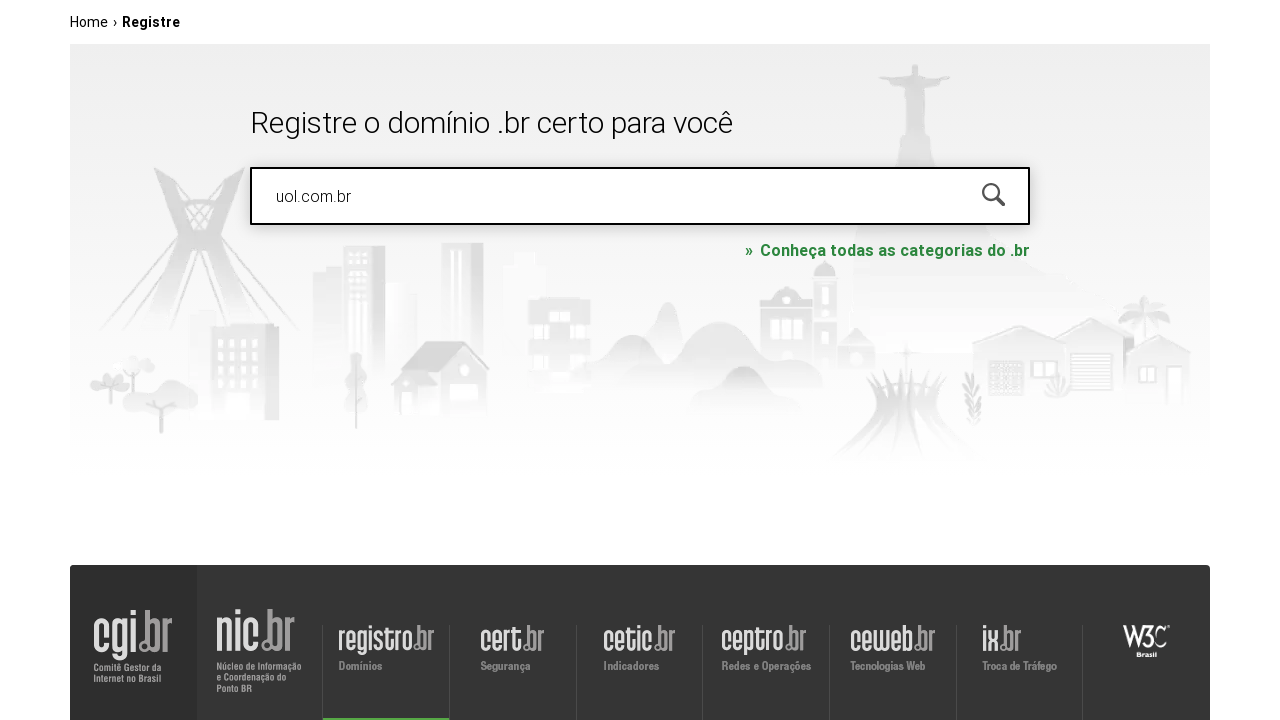

Pressed Enter to search for domain 'uol.com.br' on #is-avail-field
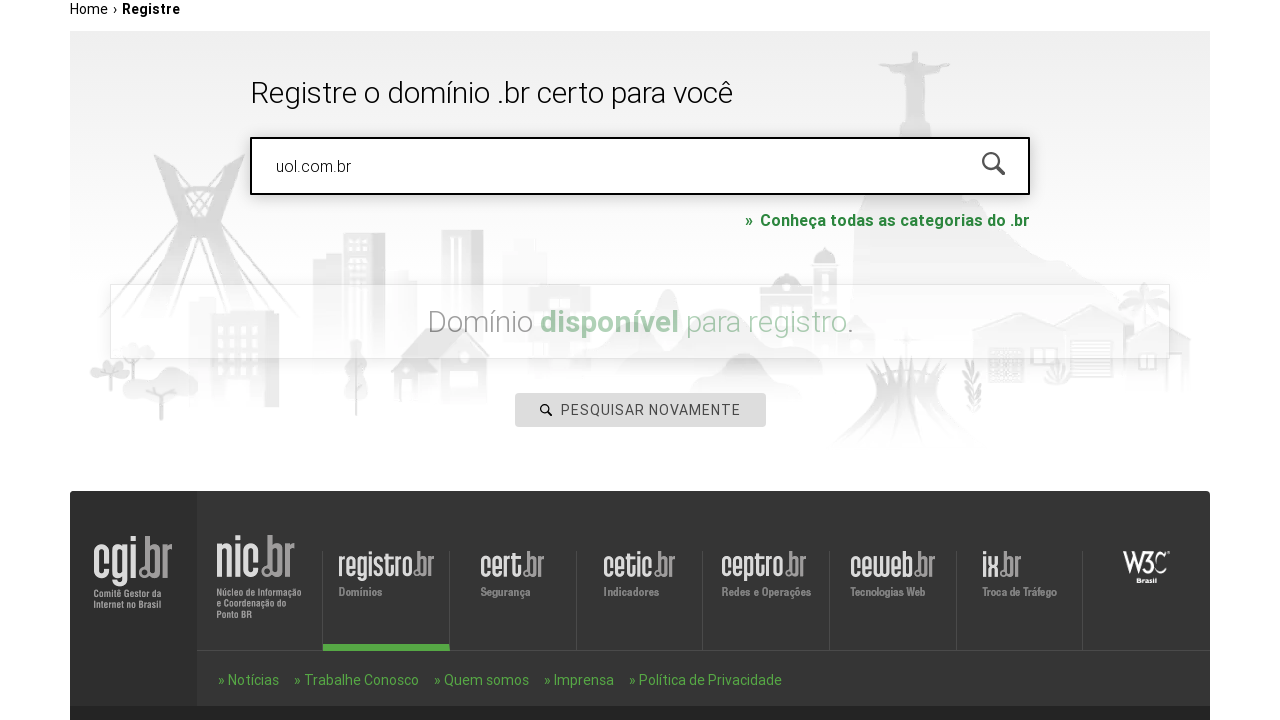

Domain availability result loaded for 'uol.com.br'
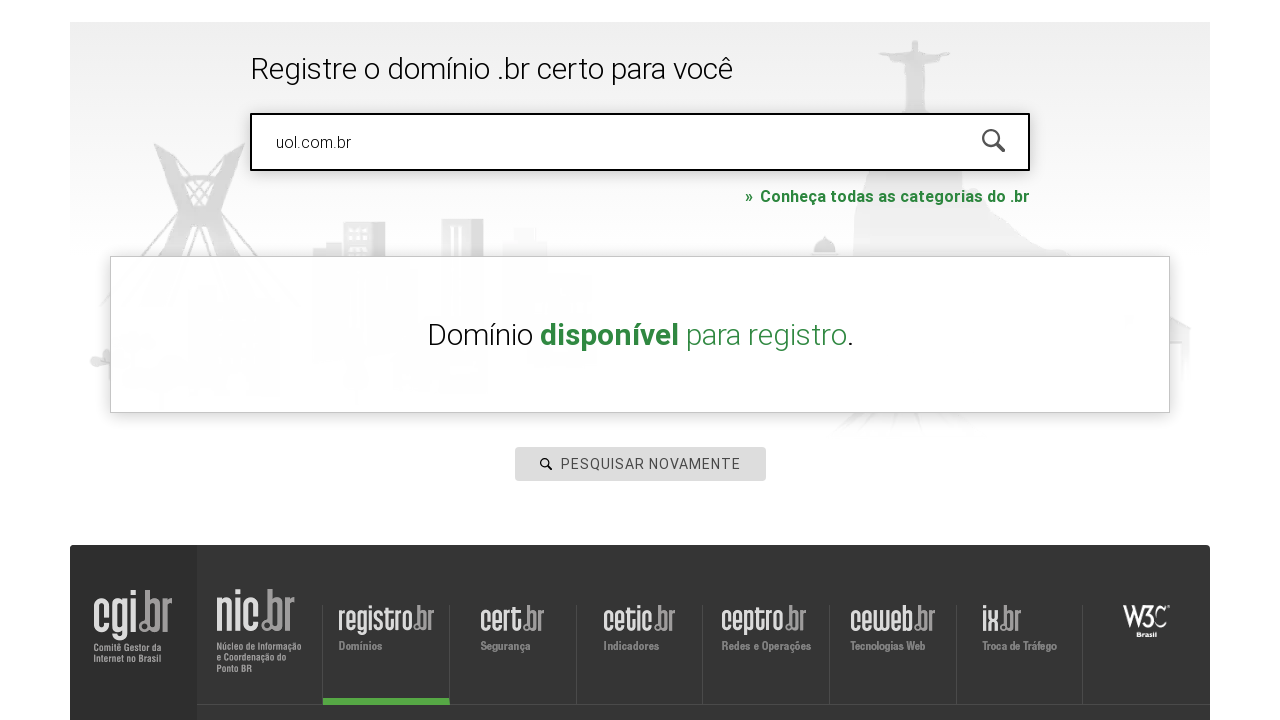

Cleared the domain search field on #is-avail-field
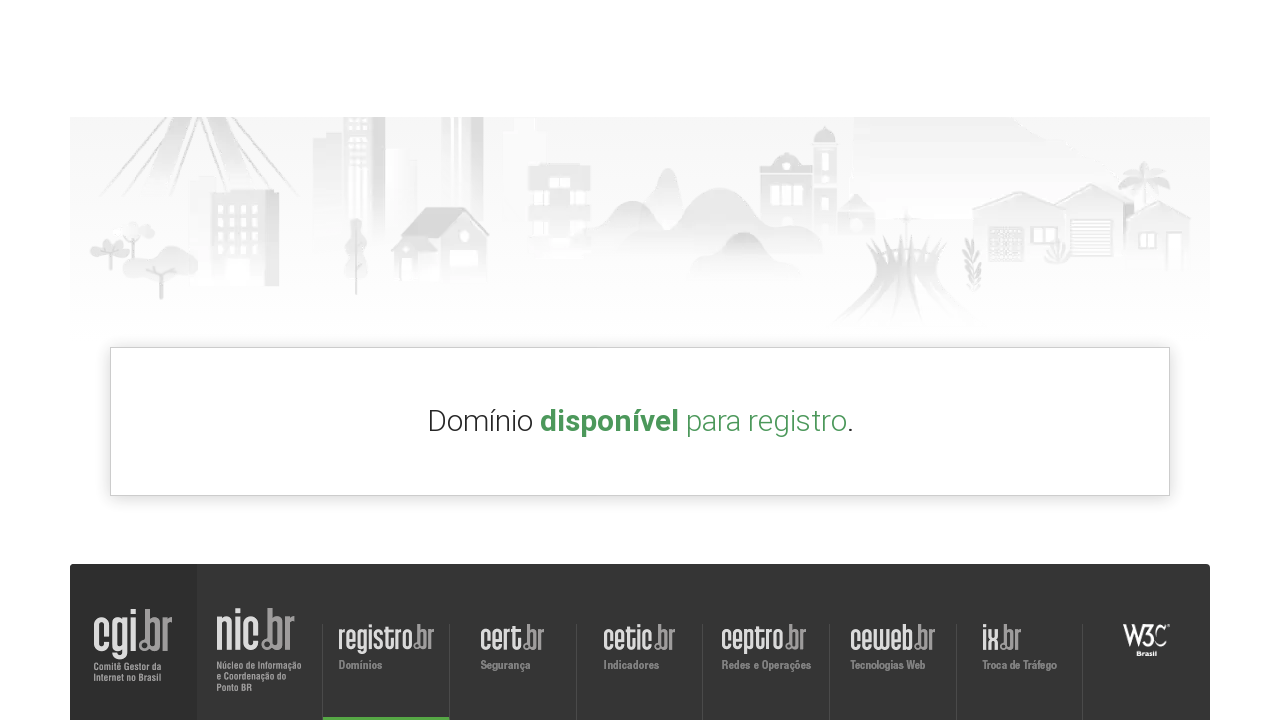

Filled search field with domain 'pythoncurso.com.br' on #is-avail-field
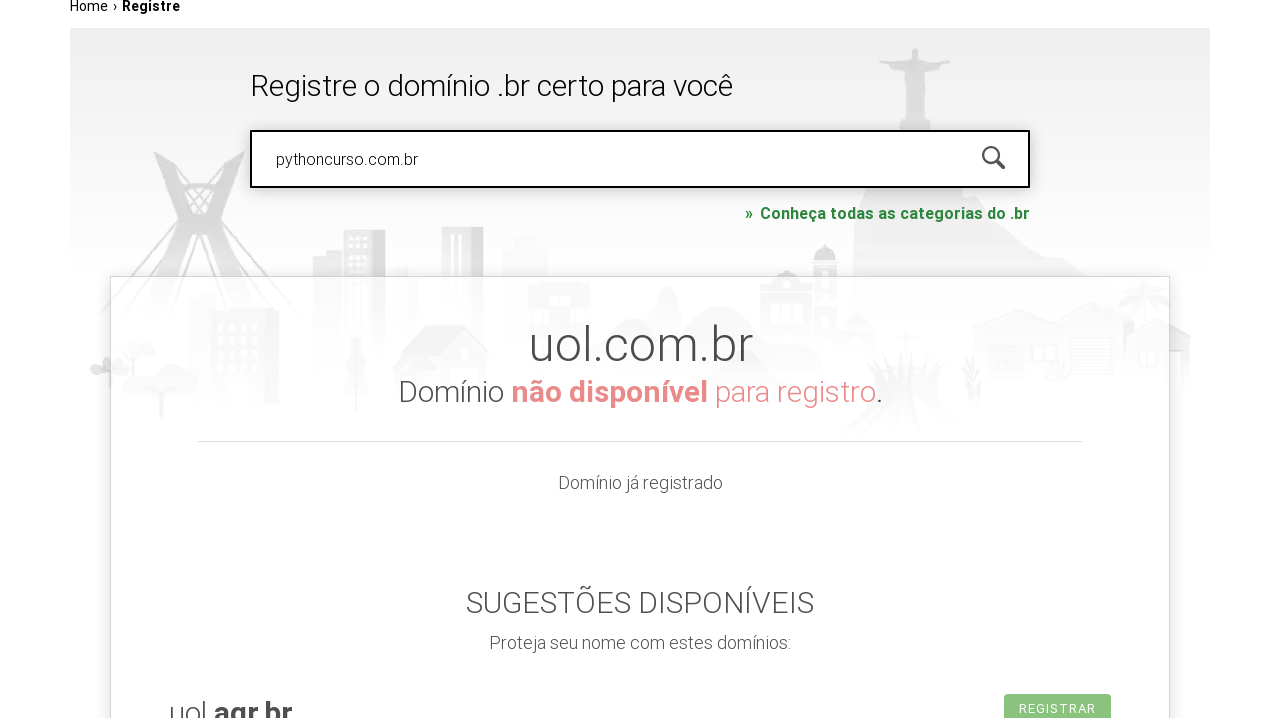

Pressed Enter to search for domain 'pythoncurso.com.br' on #is-avail-field
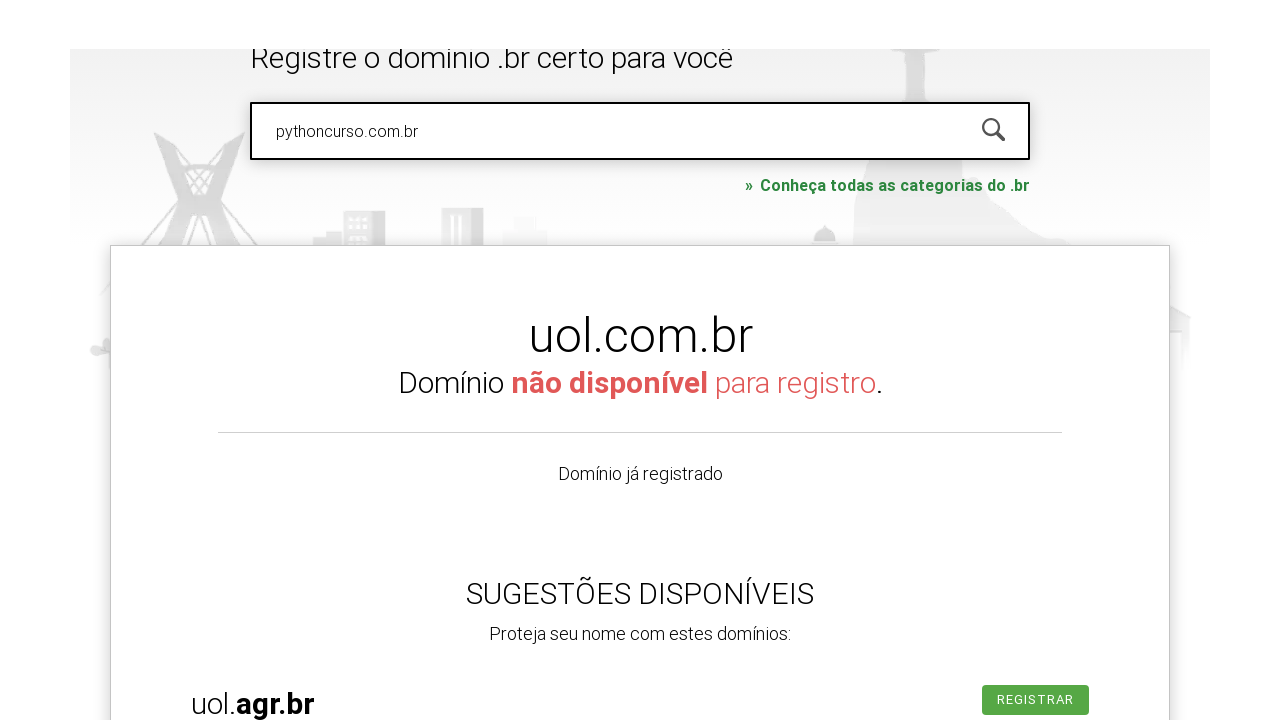

Domain availability result loaded for 'pythoncurso.com.br'
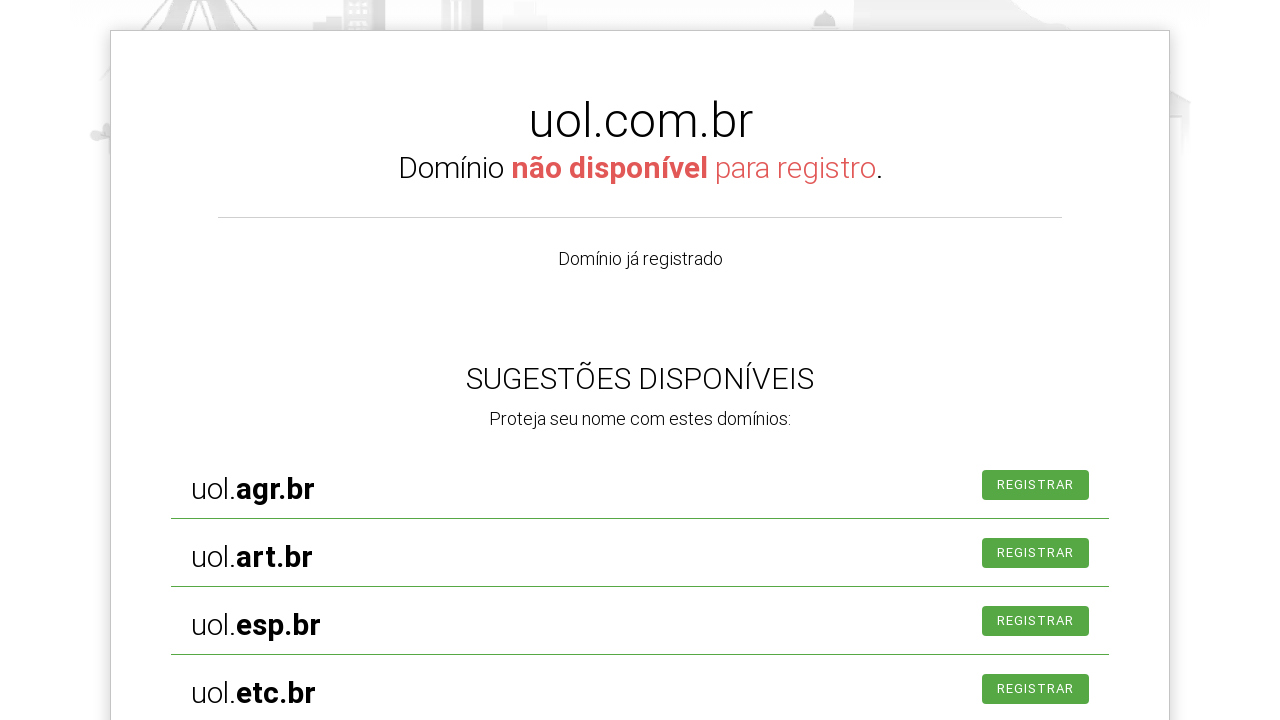

All domain availability searches completed
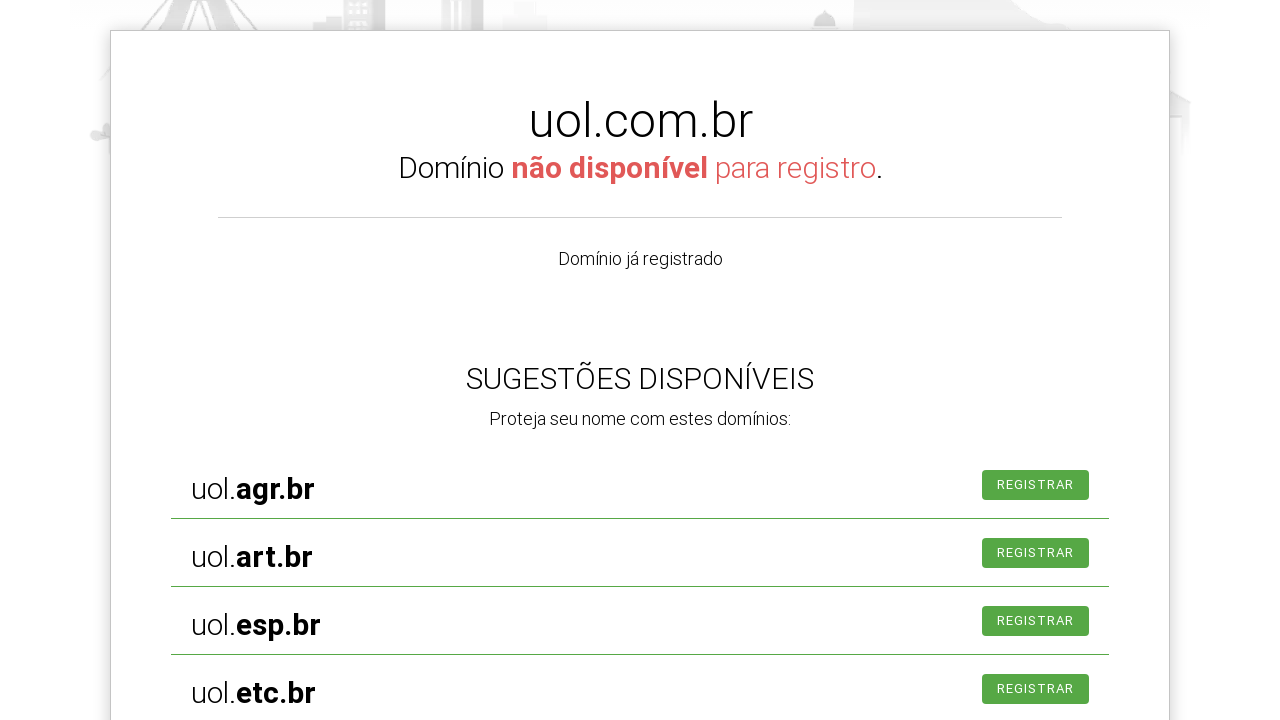

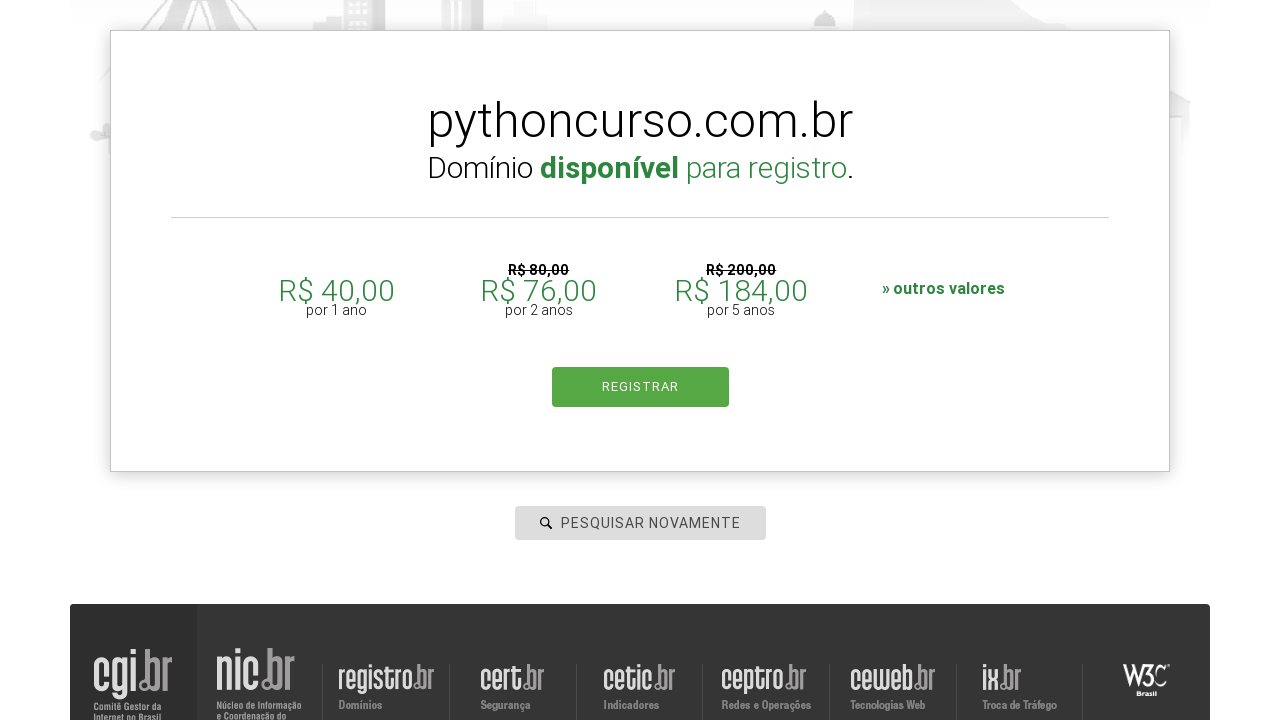